Tests dynamic content loading by clicking a Start button and verifying that "Hello World" text appears

Starting URL: https://the-internet.herokuapp.com/dynamic_loading/2

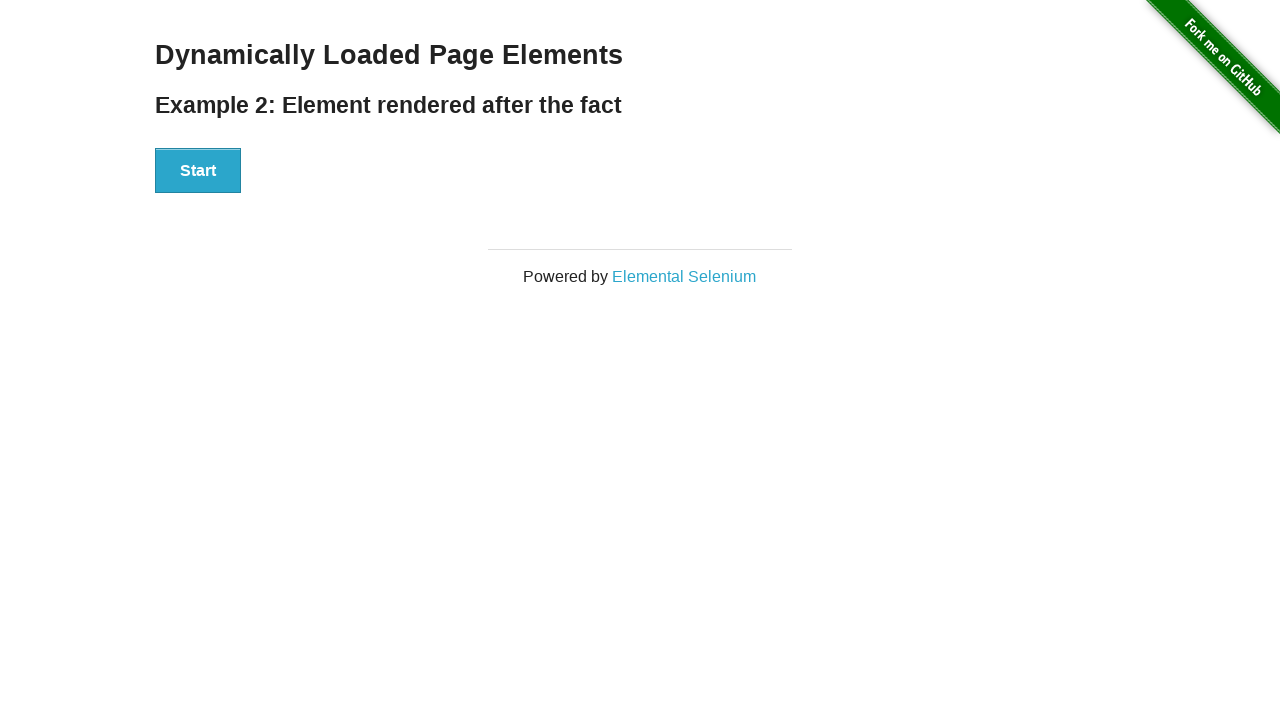

Waited for Start button to become visible
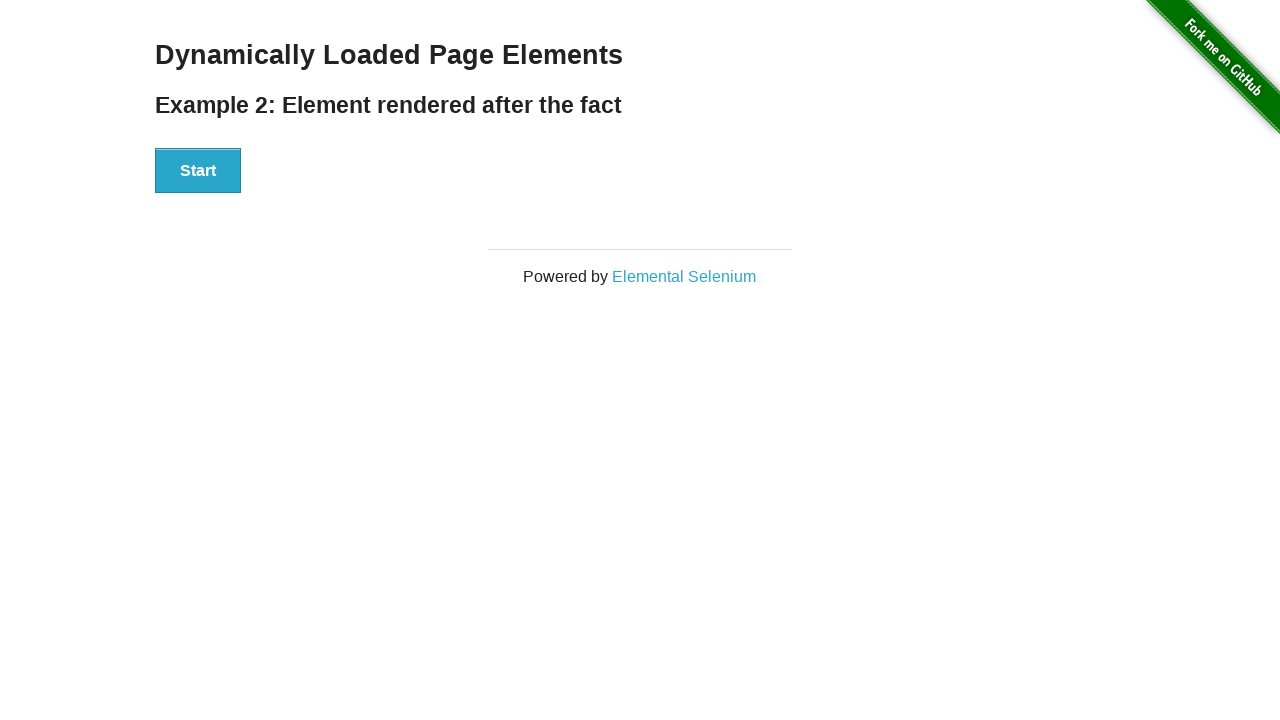

Clicked the Start button to trigger dynamic content loading at (198, 171) on xpath=//button[text()='Start']
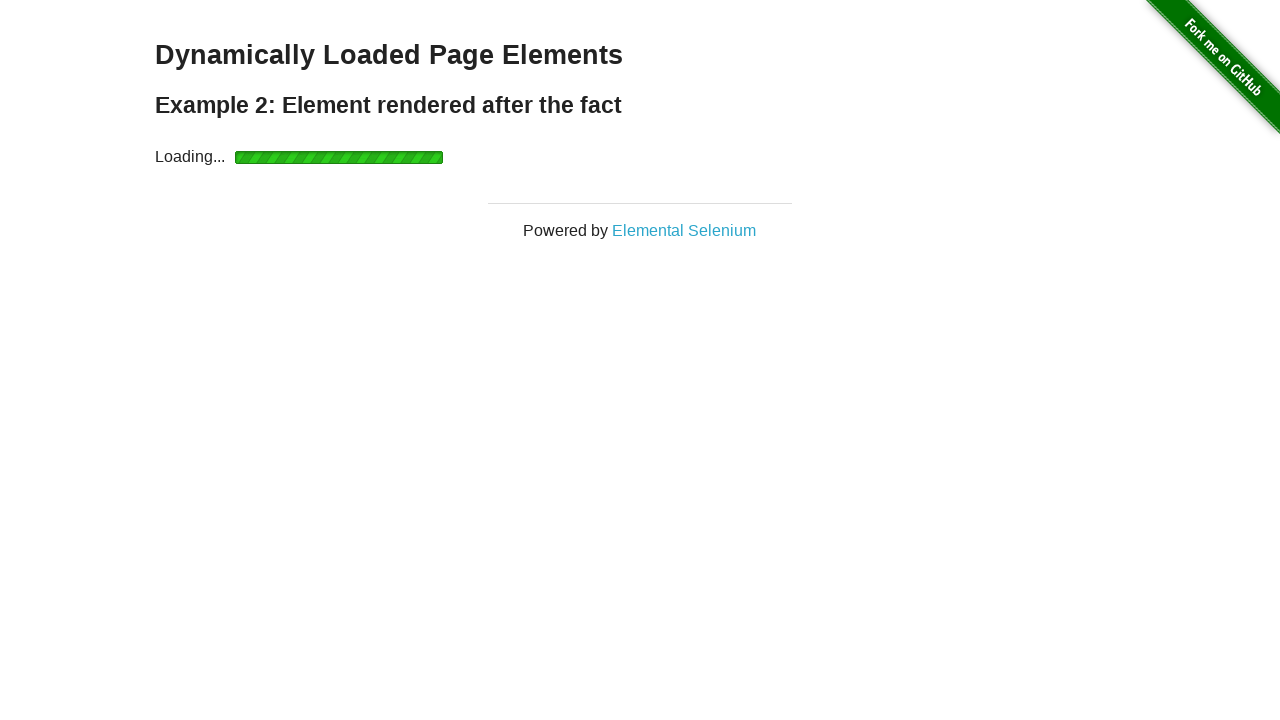

Finish element appeared after dynamic loading completed
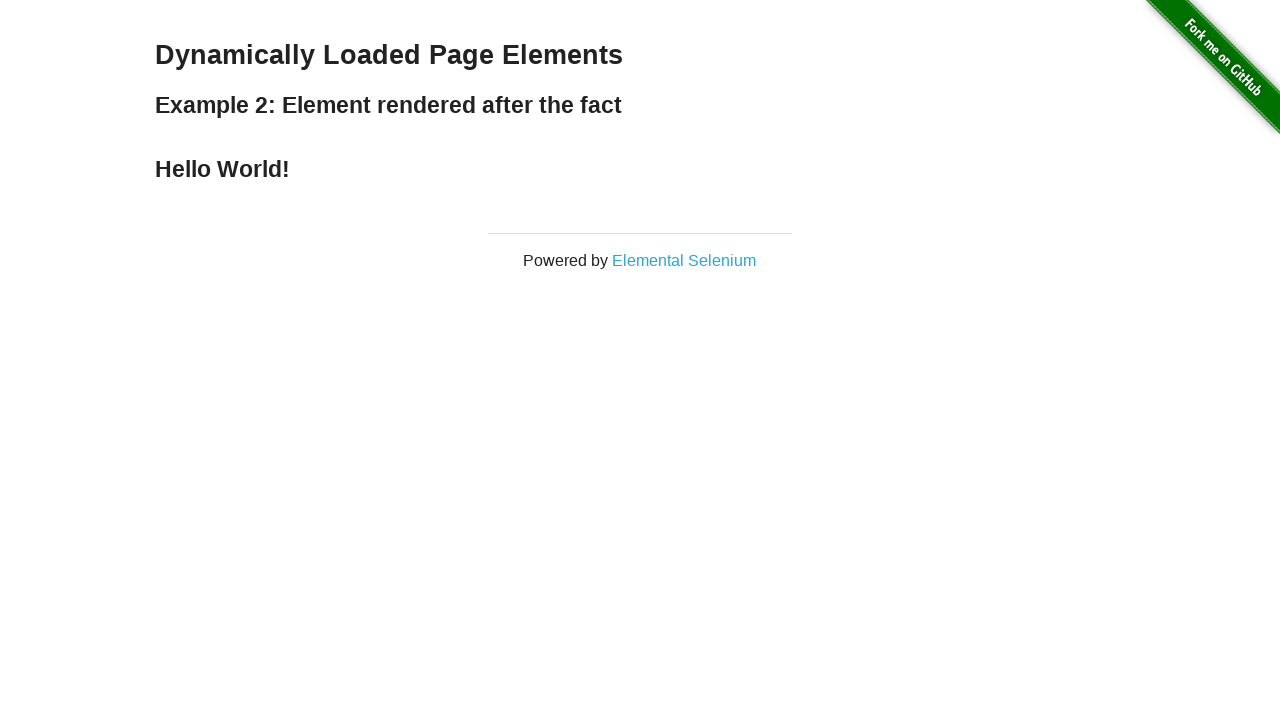

Retrieved finish element locator
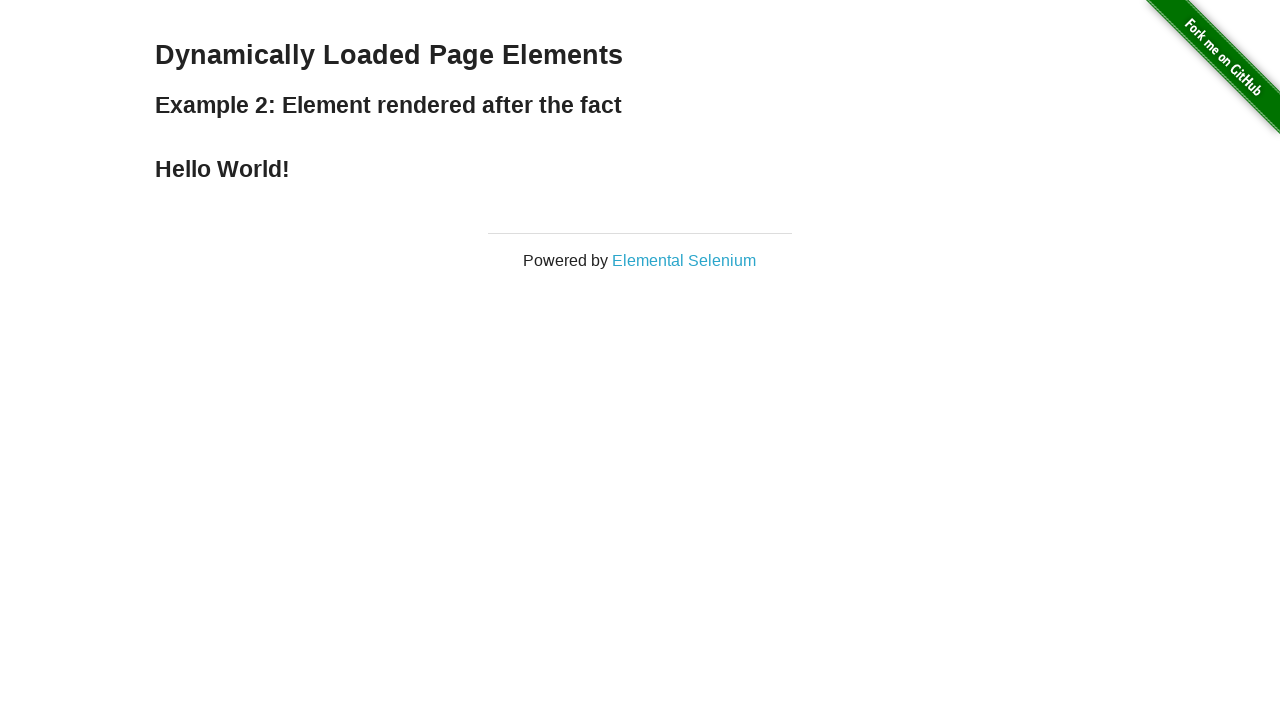

Verified 'Hello World' text is present in finish element
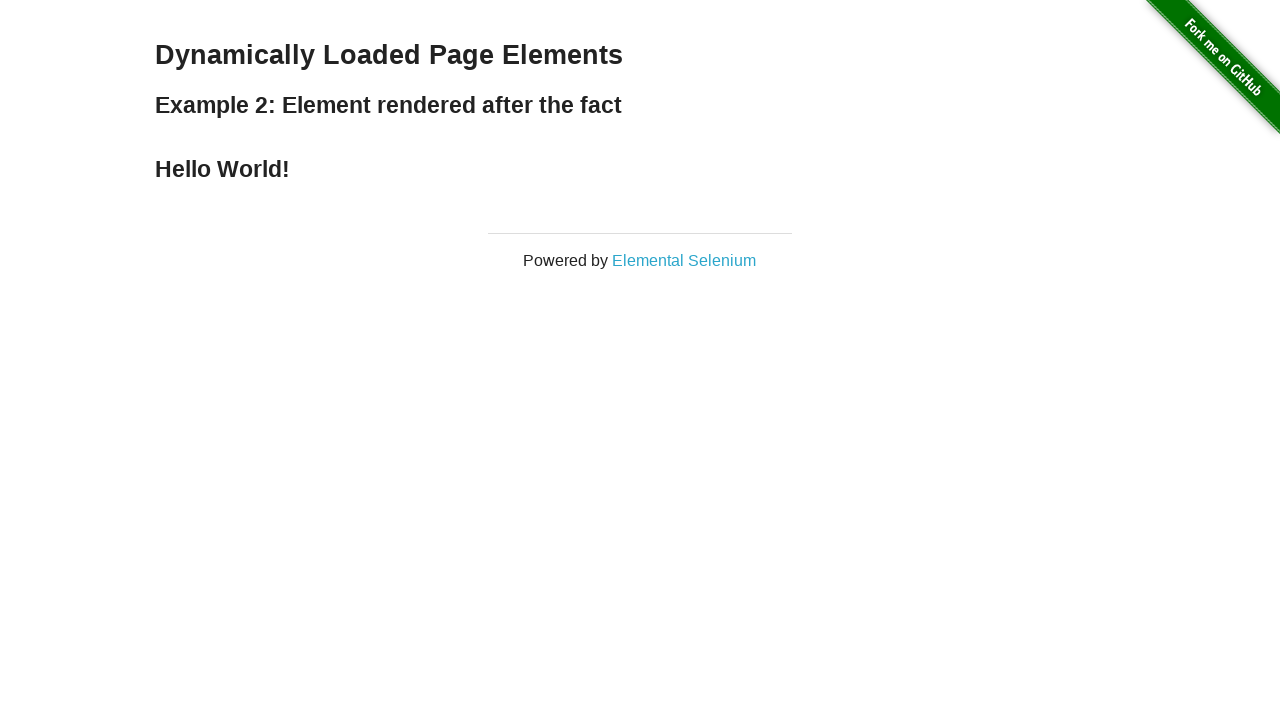

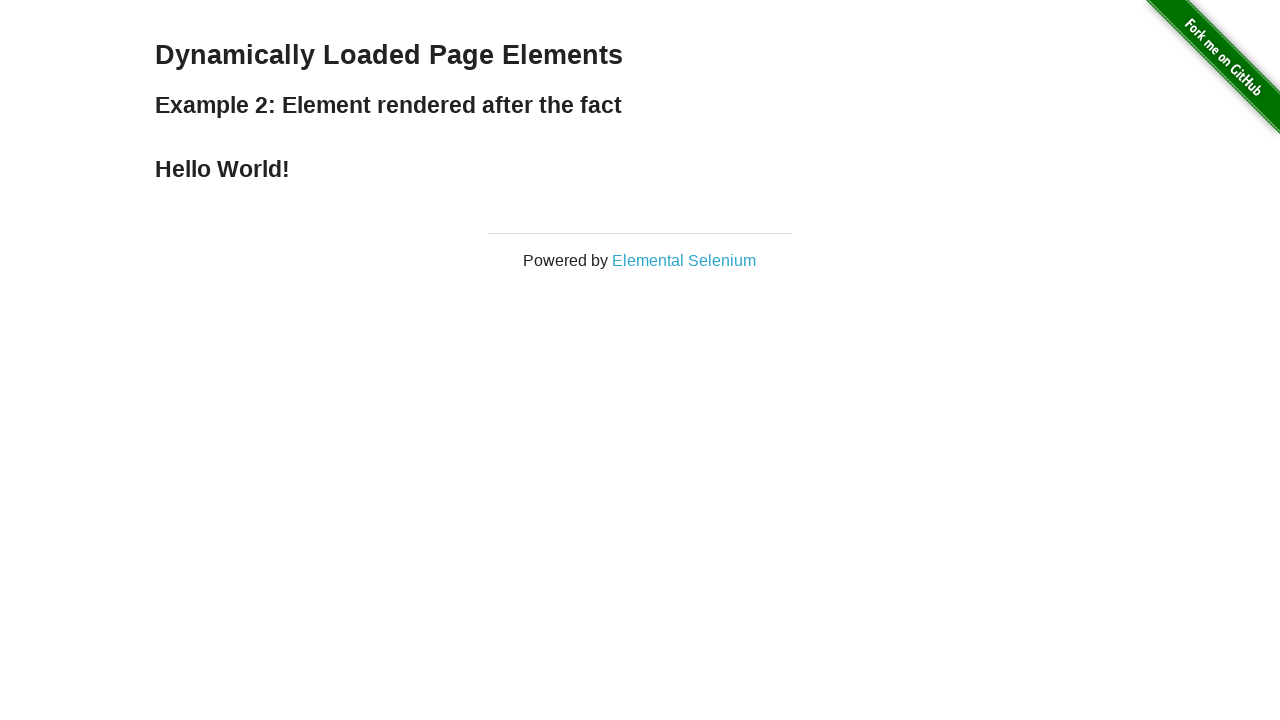